Tests handling of multiple browser tabs/windows by clicking a button that opens a new tab, then interacting with the new tab by filling an email field, and switching back to the original page.

Starting URL: https://leafground.com/window.xhtml

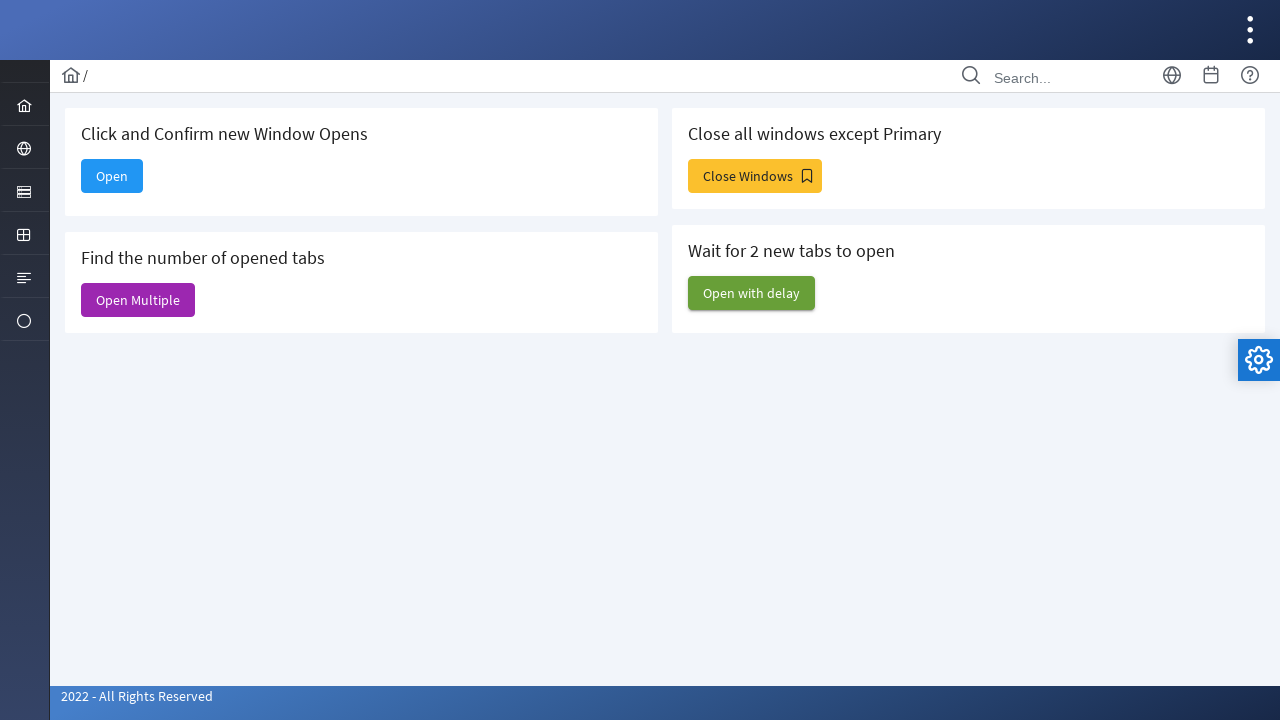

Clicked 'Open' button to trigger new tab at (112, 176) on internal:text="Open"s
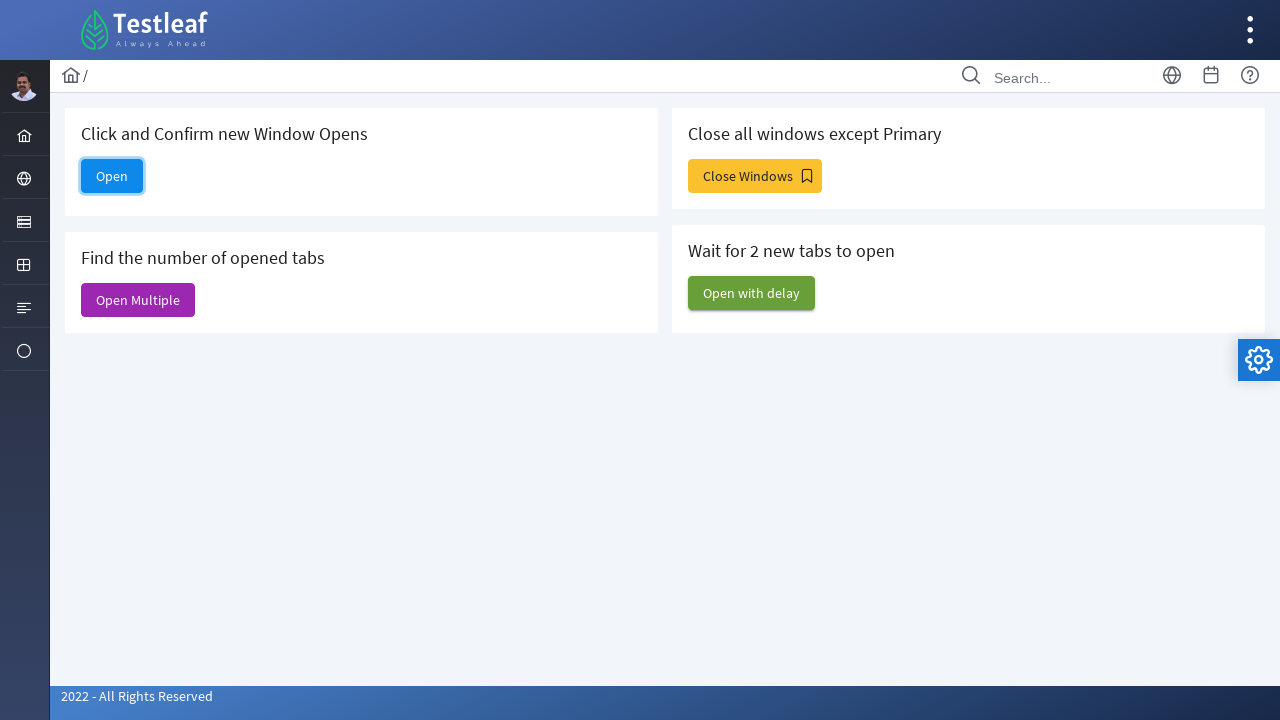

New tab object obtained
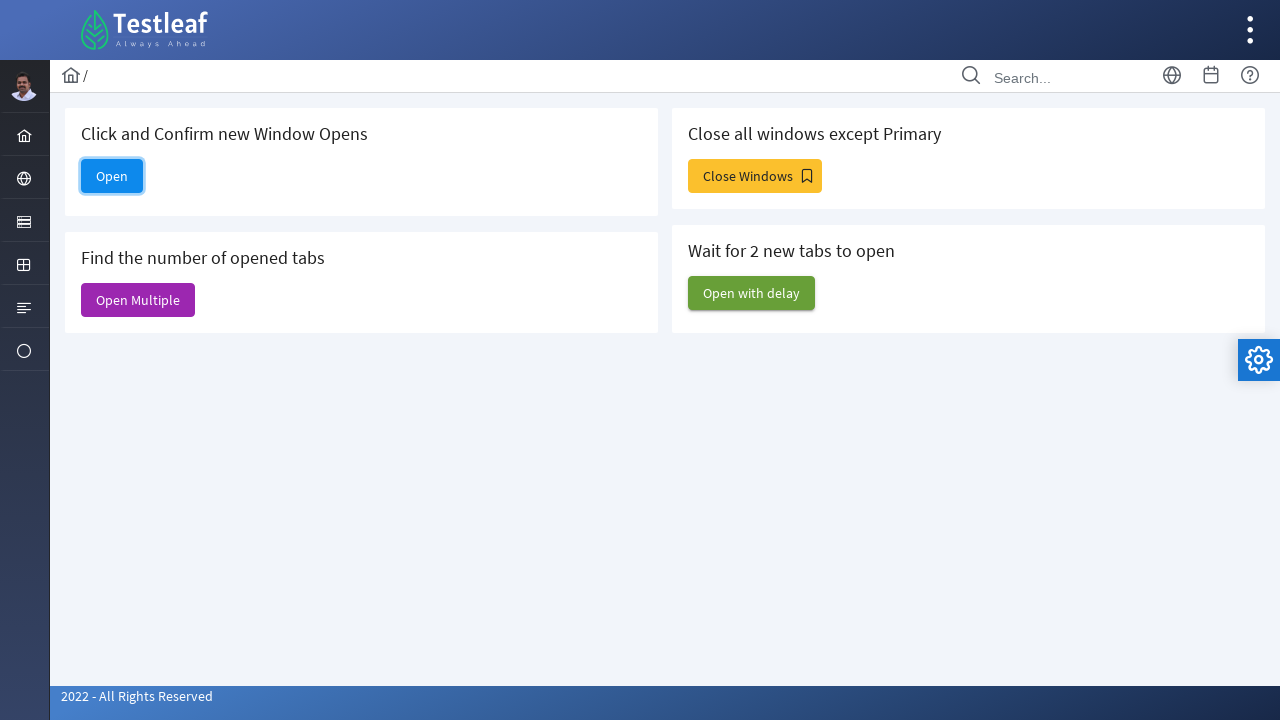

New tab finished loading
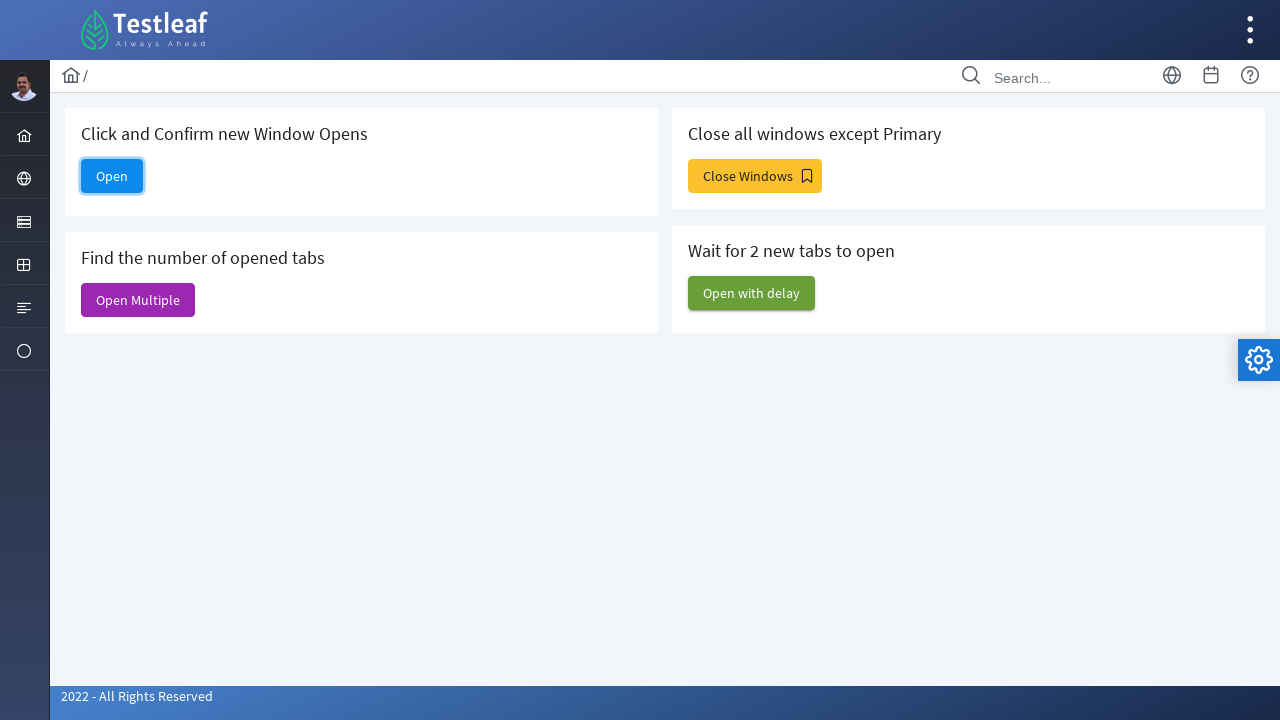

New tab title retrieved: Dashboard
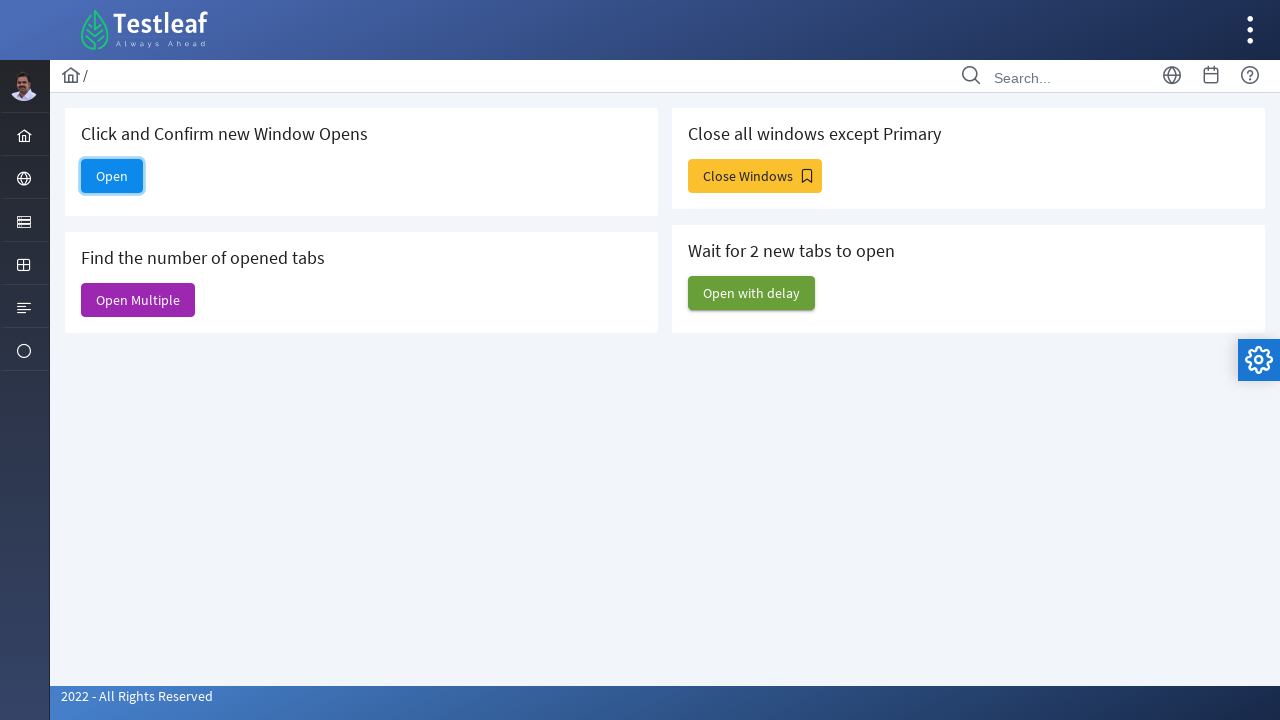

Filled email field in new tab with 'testuser_7284@example.com' on #email
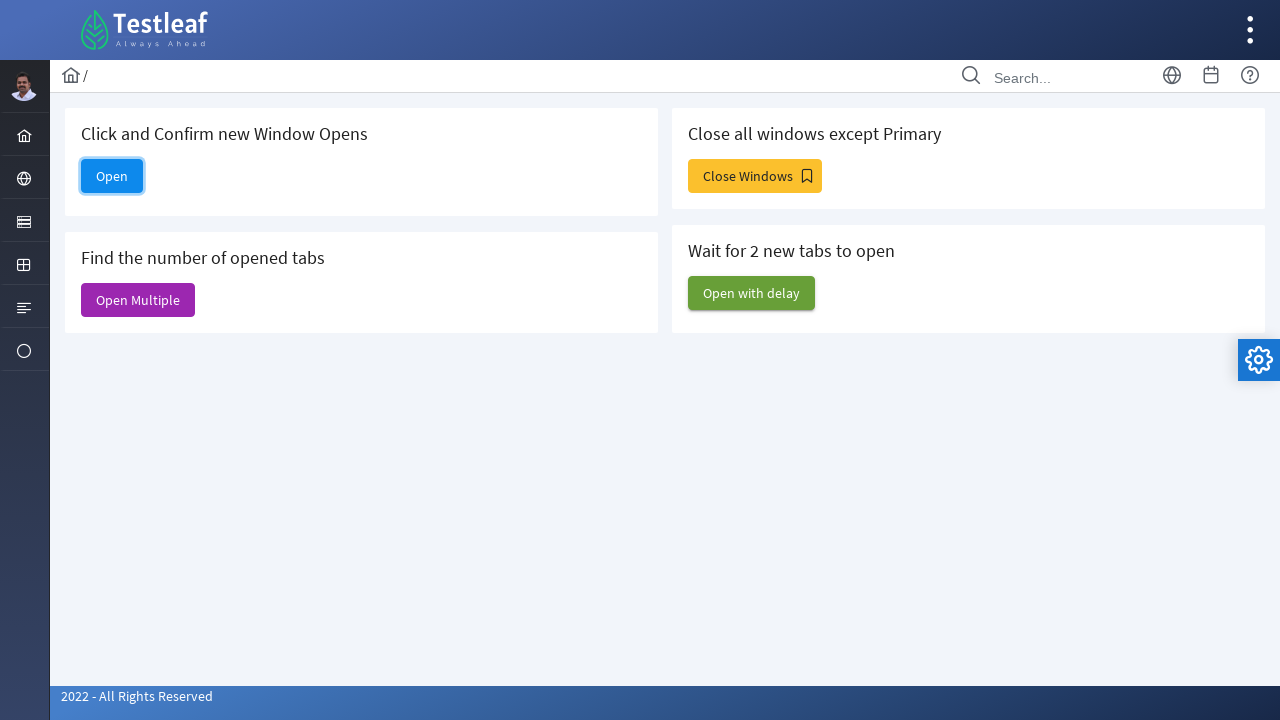

Closed the new tab
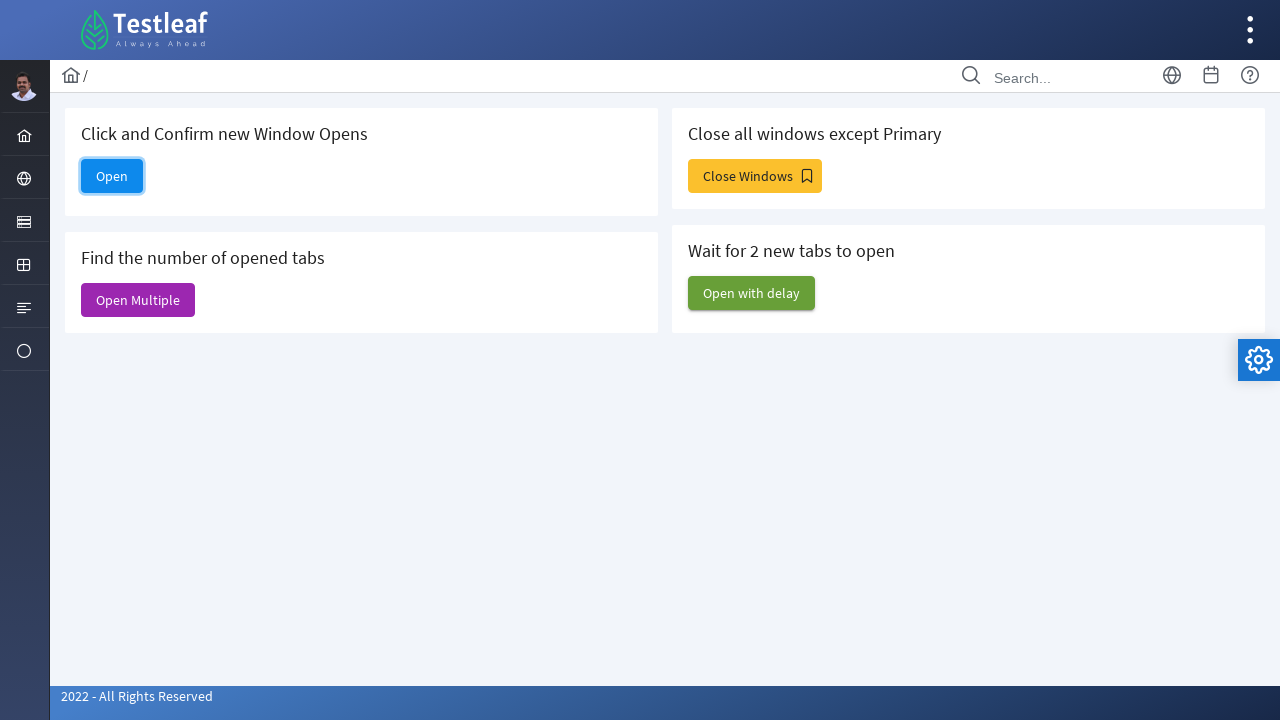

Brought original page back to front
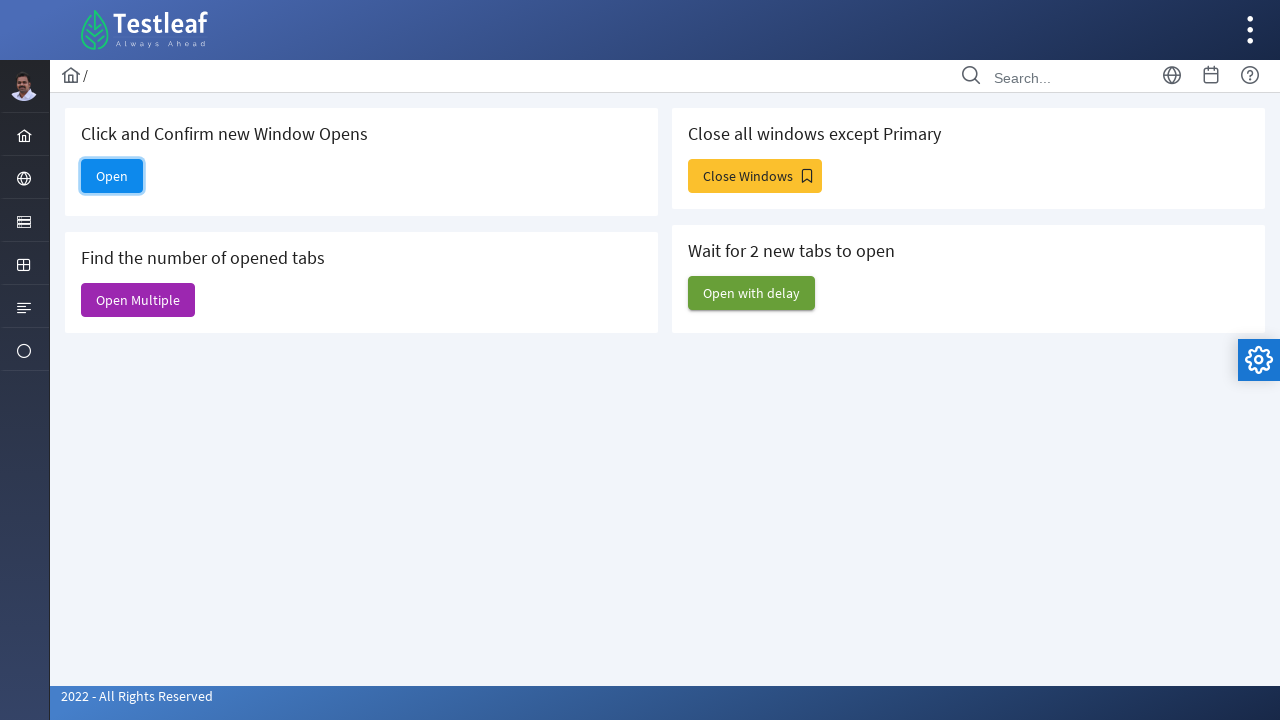

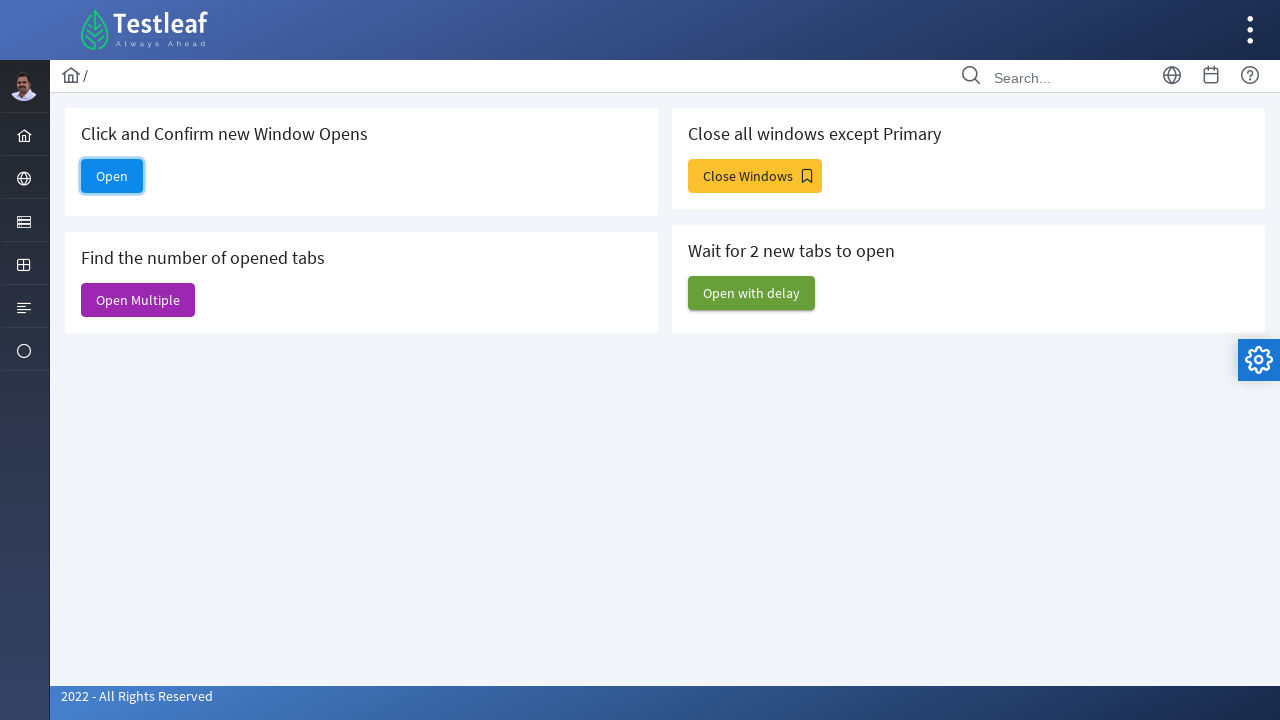